Navigates to the Selenium website and scrolls to the "Selenium Level Sponsors" section using JavaScript scroll into view functionality

Starting URL: https://www.selenium.dev/

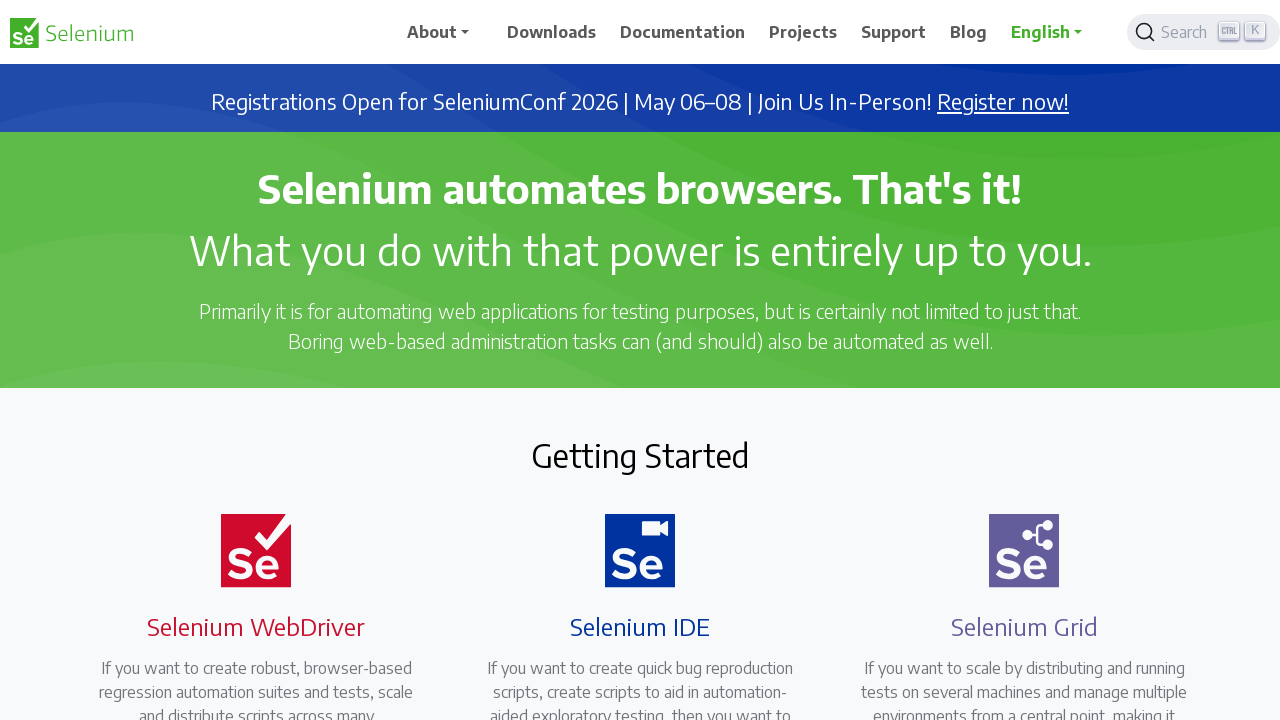

Navigated to Selenium website (https://www.selenium.dev/)
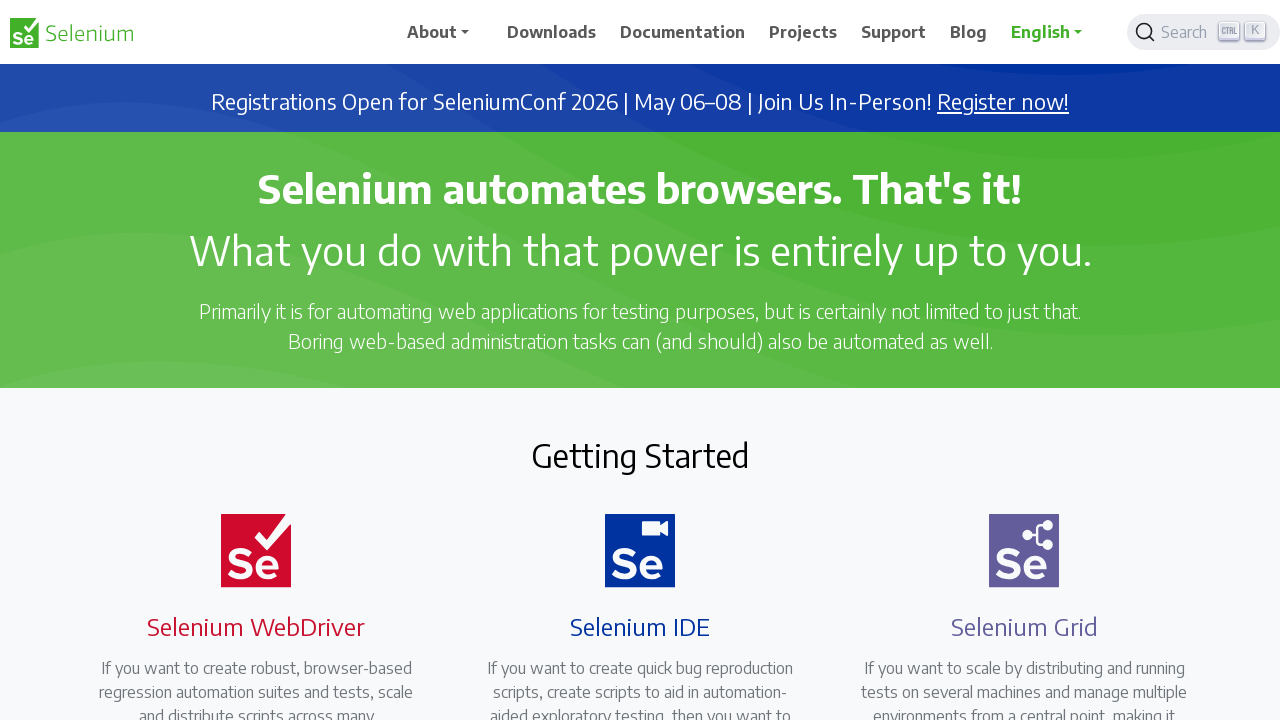

Located 'Selenium Level Sponsors' heading element
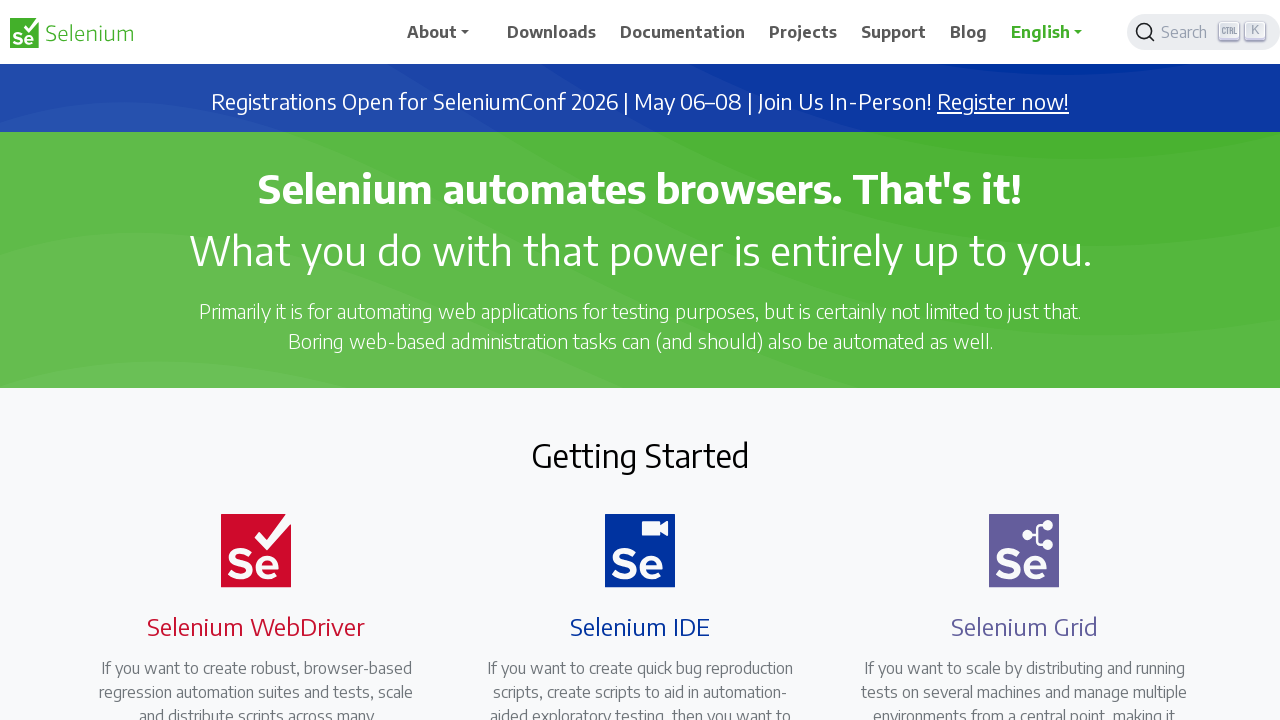

Scrolled 'Selenium Level Sponsors' section into view using JavaScript scroll
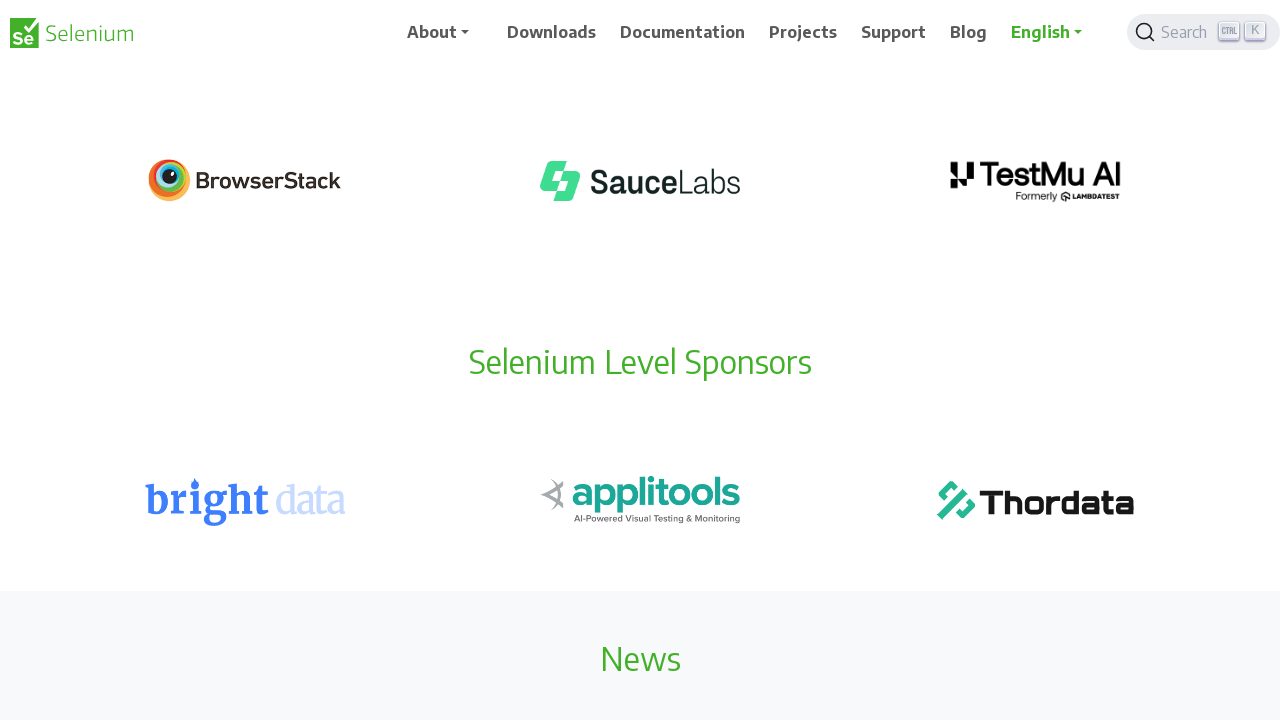

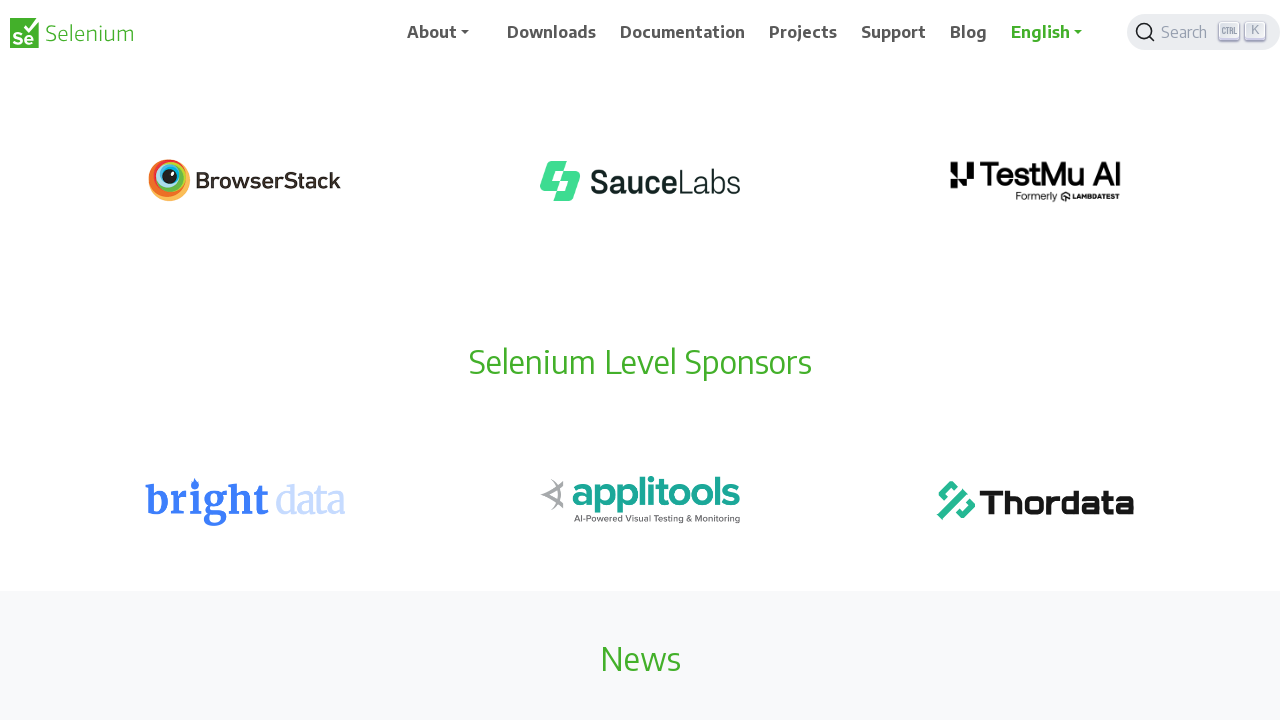